Tests file upload functionality on a jQuery File Upload demo page by clicking the add files button and uploading a file

Starting URL: https://blueimp.github.io/jQuery-File-Upload/

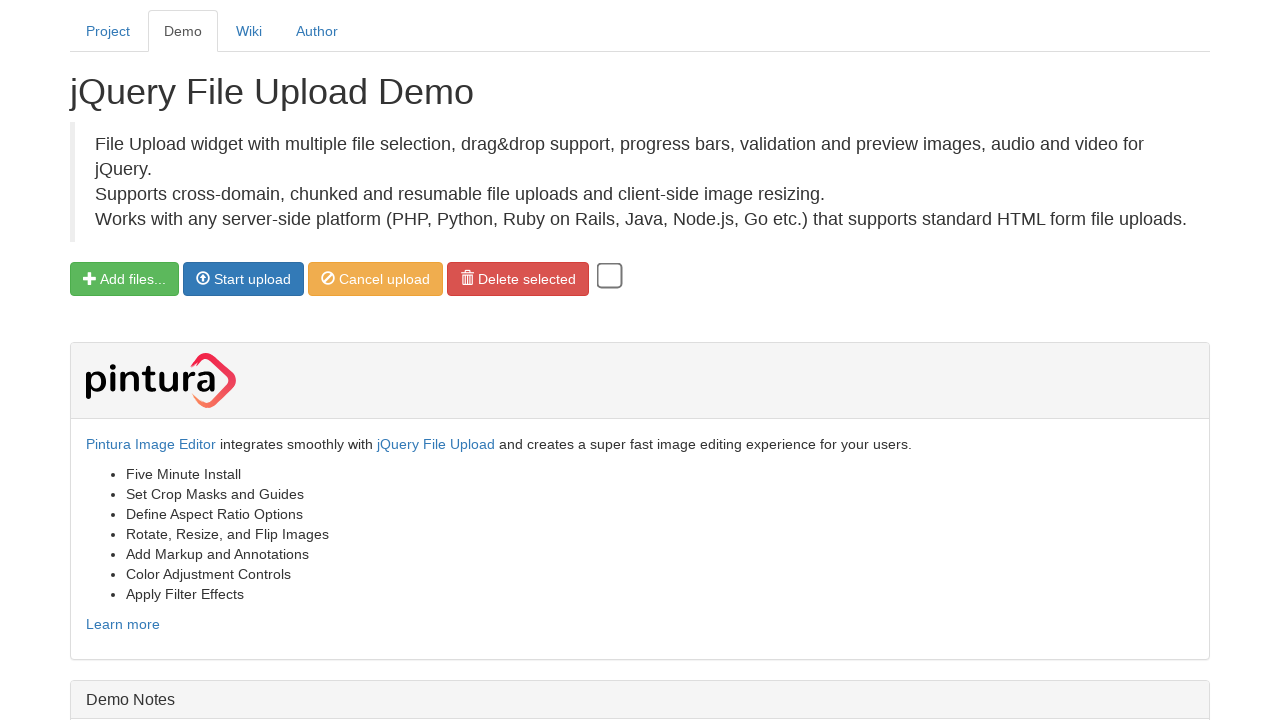

File upload widget loaded and ready
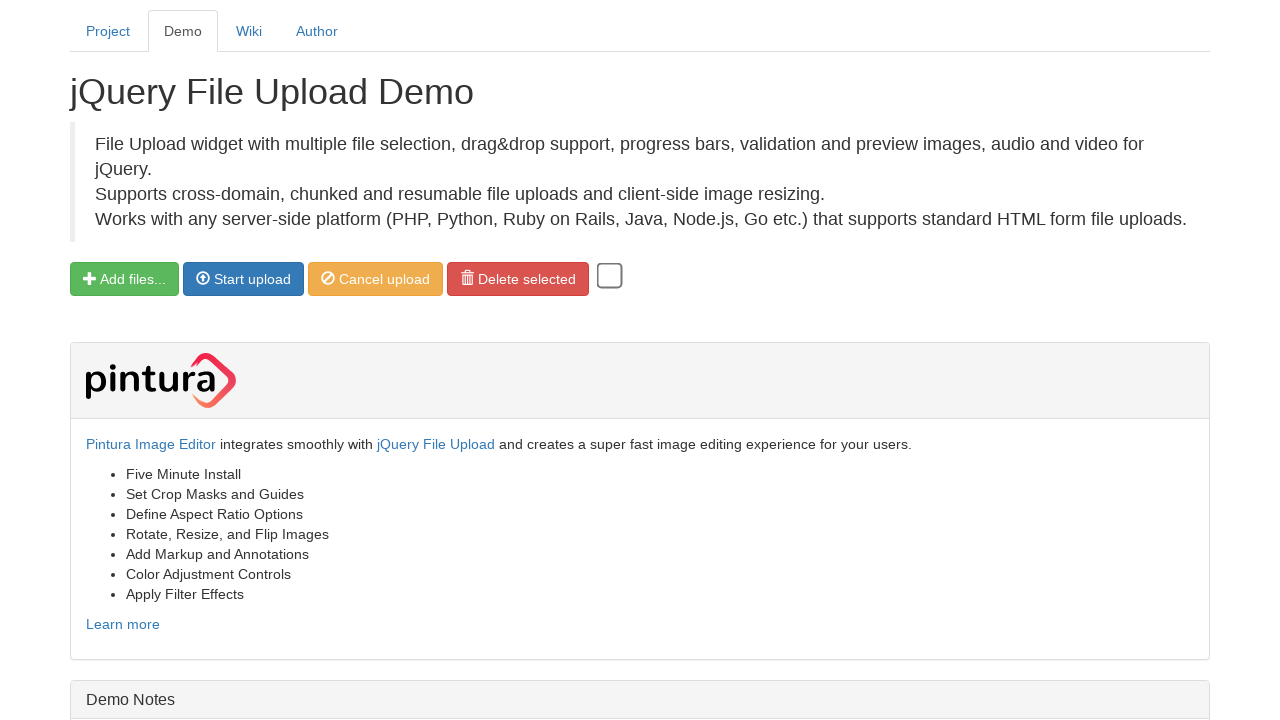

Located hidden file input element
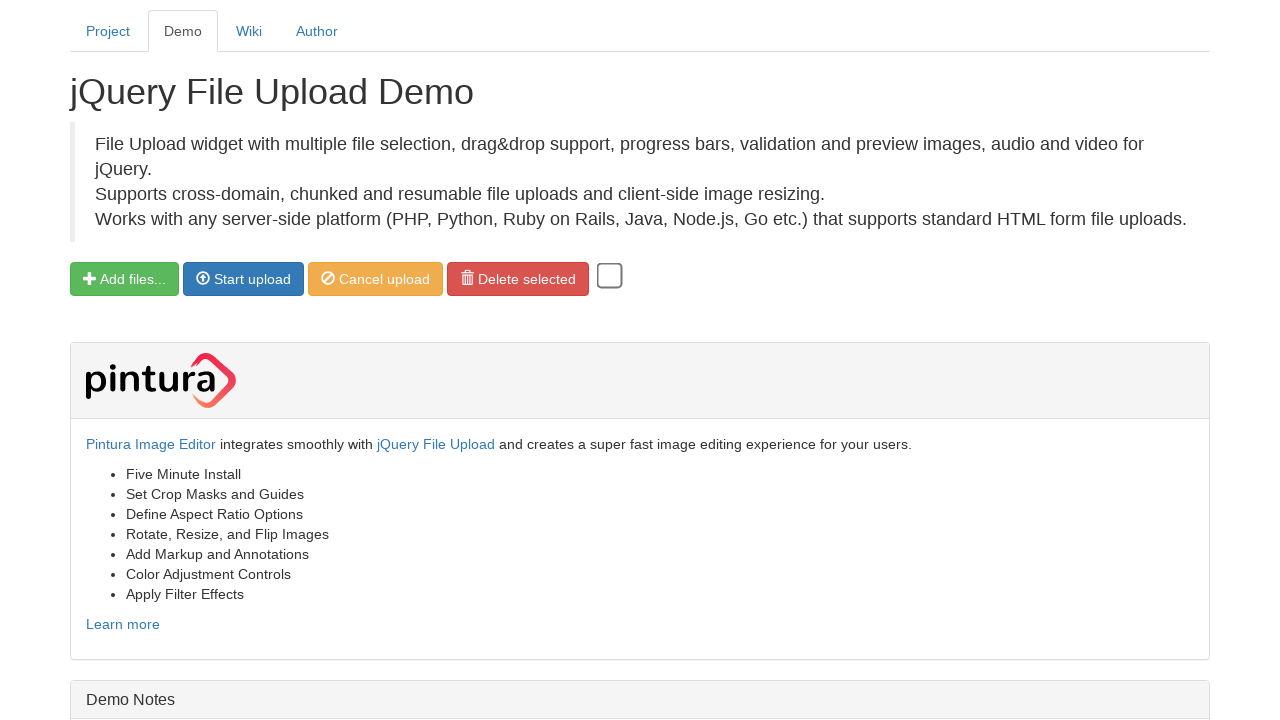

Uploaded test_image.png file to file input
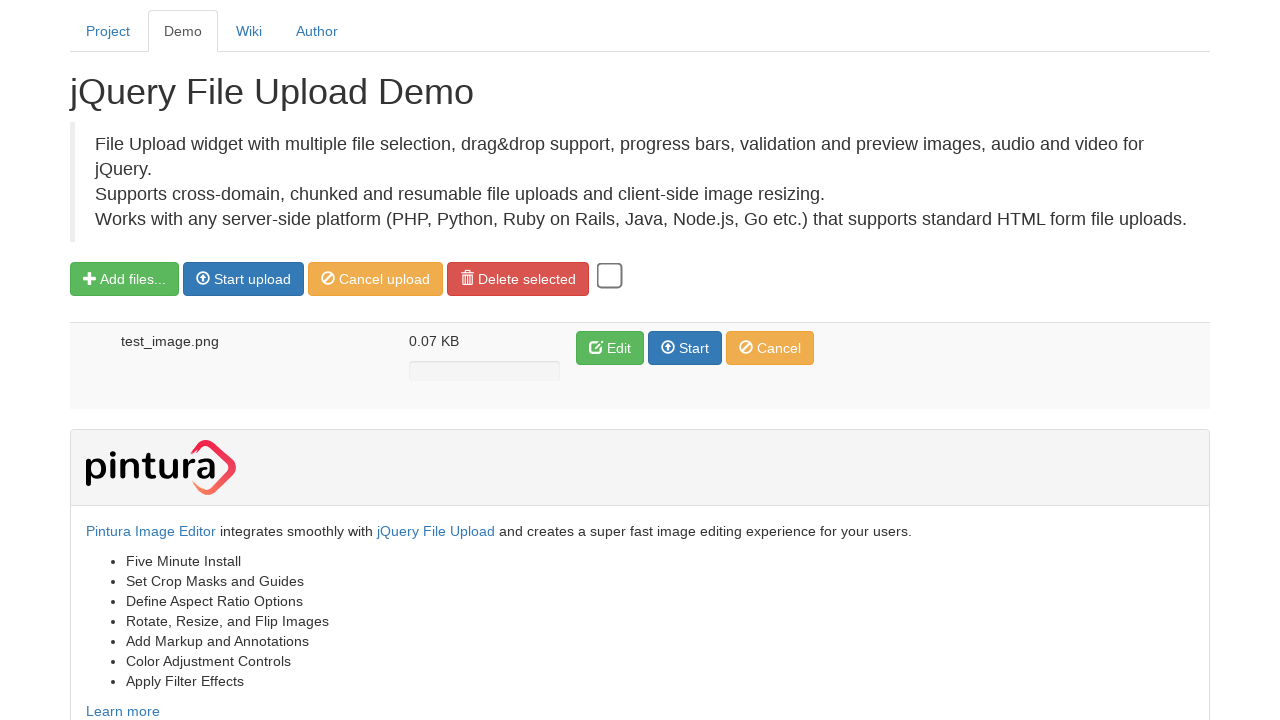

File appeared in the upload queue
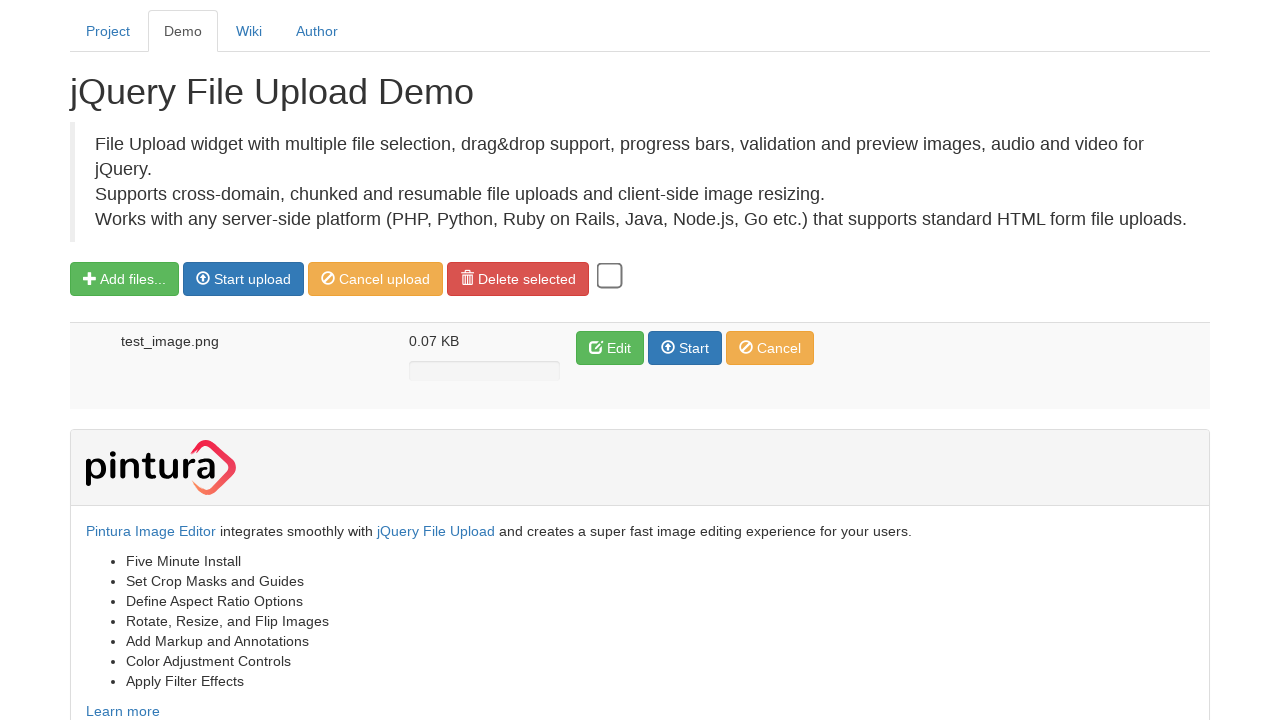

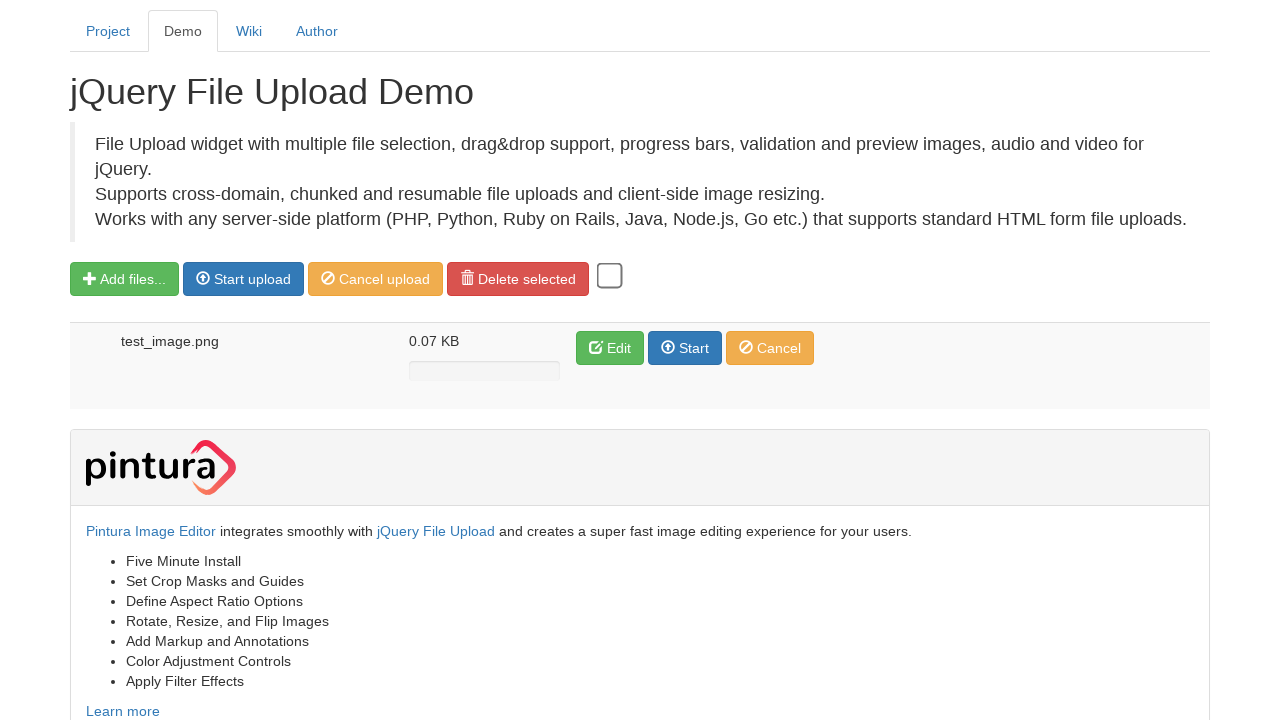